Tests dynamic content loading by clicking the adder button and waiting for a new box element to appear

Starting URL: https://www.selenium.dev/selenium/web/dynamic.html

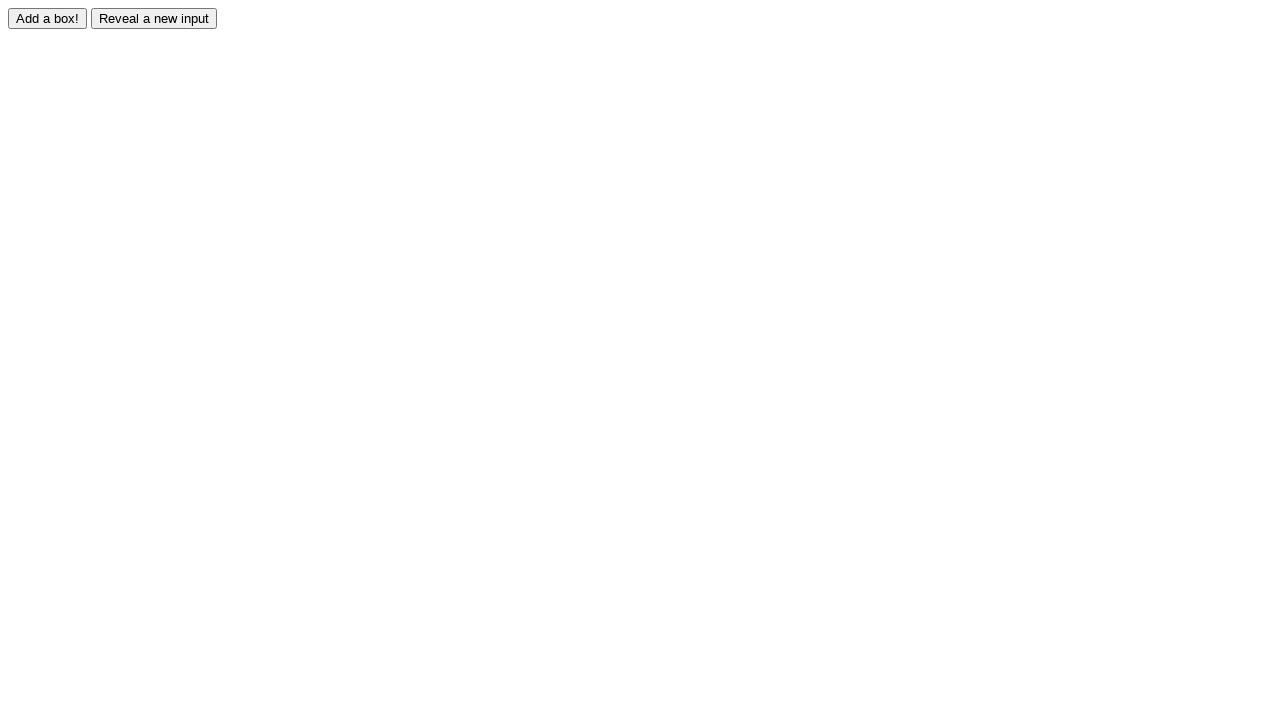

Clicked the adder button to trigger dynamic content loading at (48, 18) on #adder
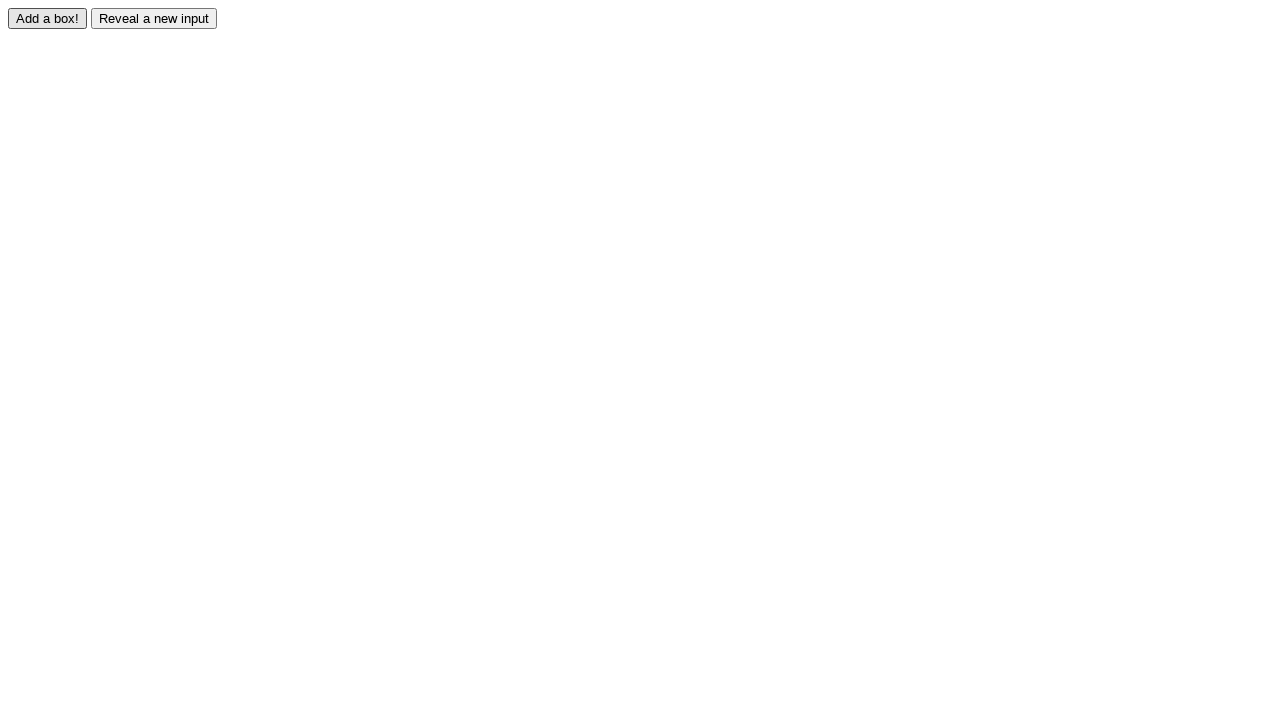

New box element appeared after clicking adder button
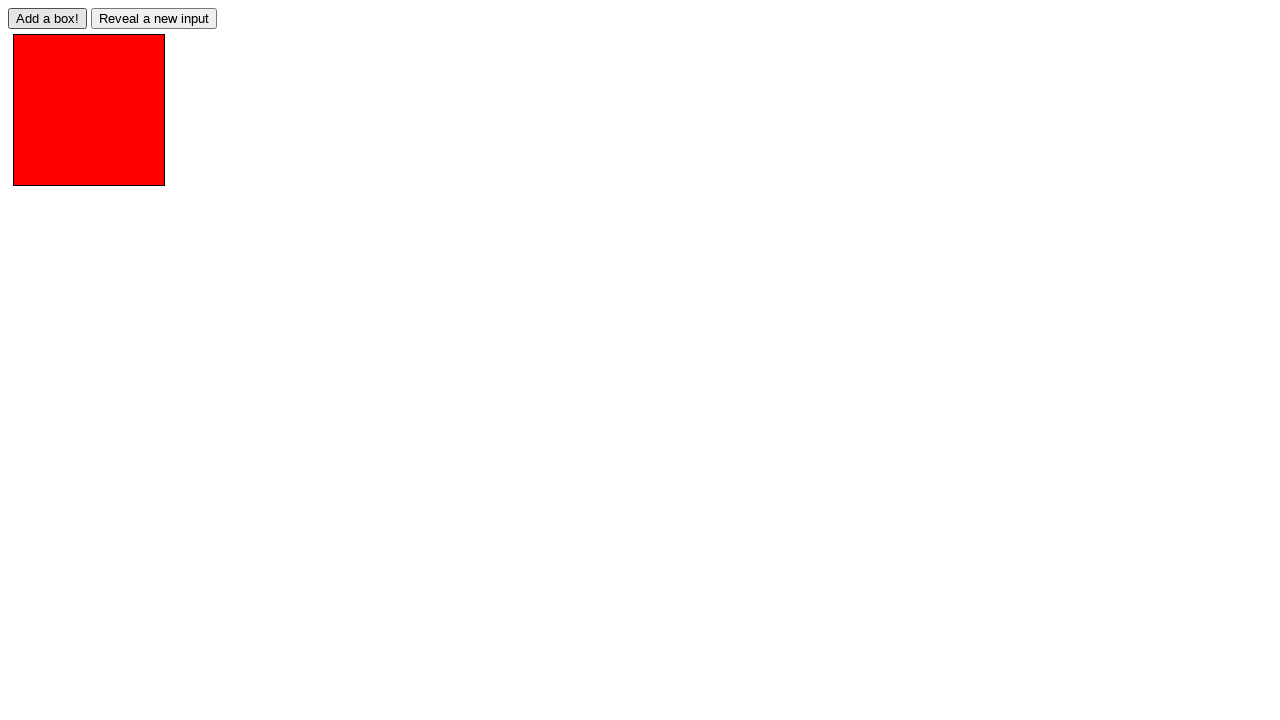

Verified that the new box has the 'redbox' class
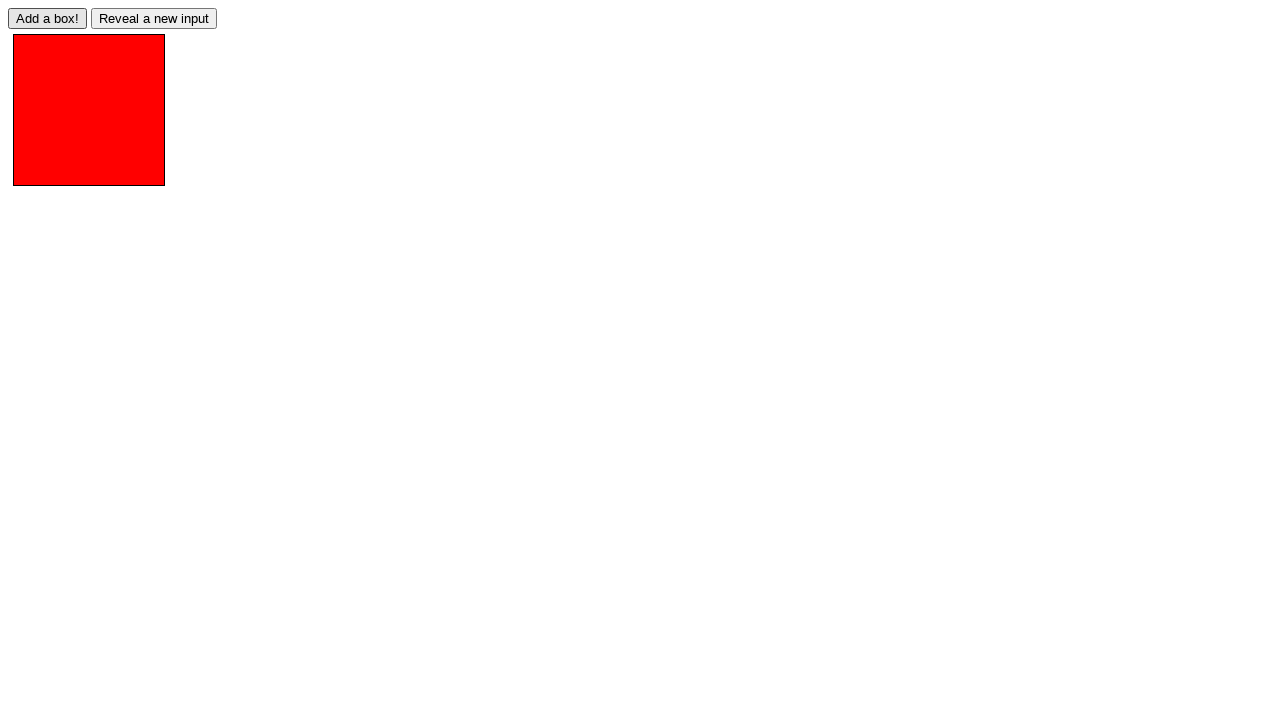

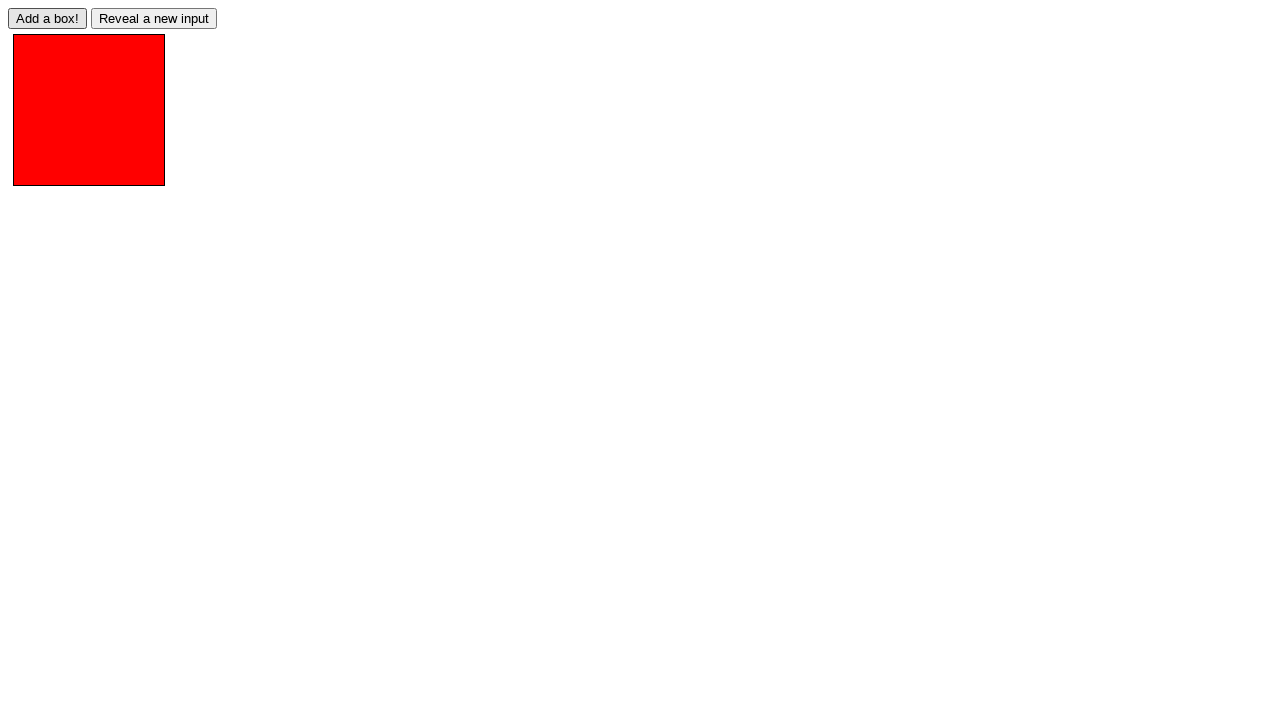